Tests dynamic loading functionality by clicking a start button and waiting for the "Hello World!" text to become visible

Starting URL: https://the-internet.herokuapp.com/dynamic_loading/1

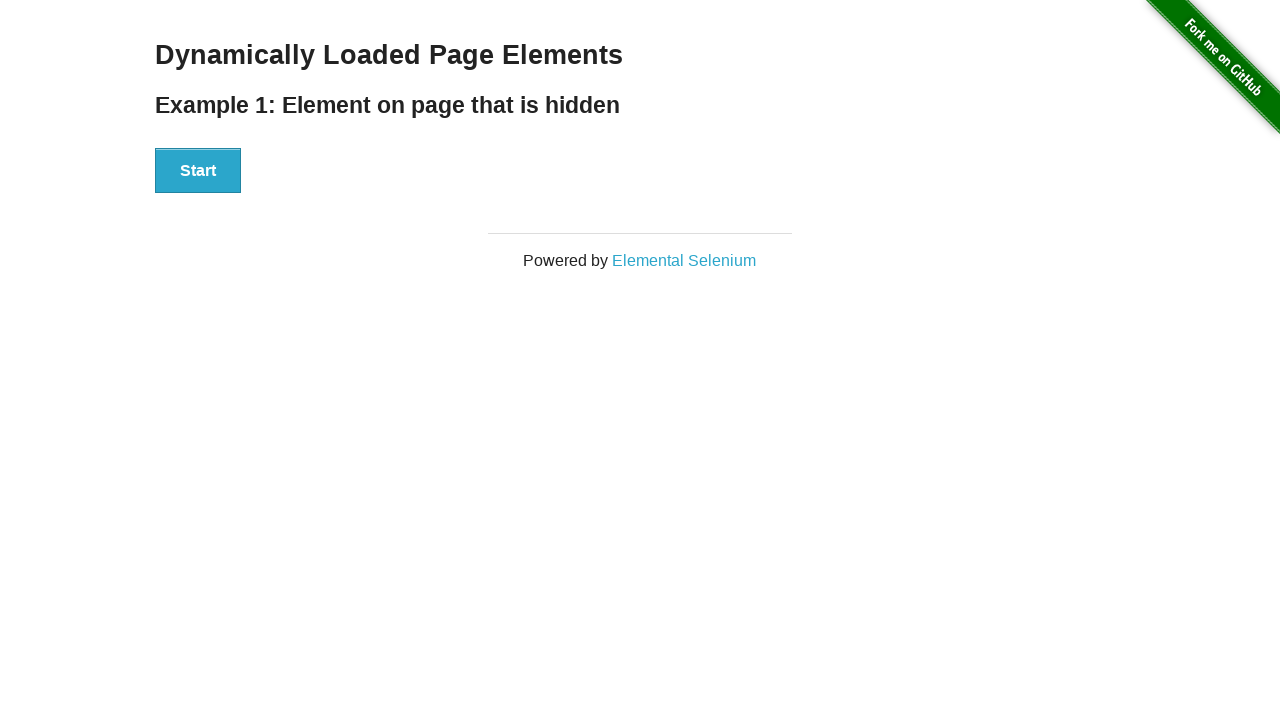

Clicked start button to trigger dynamic loading at (198, 171) on #start > button
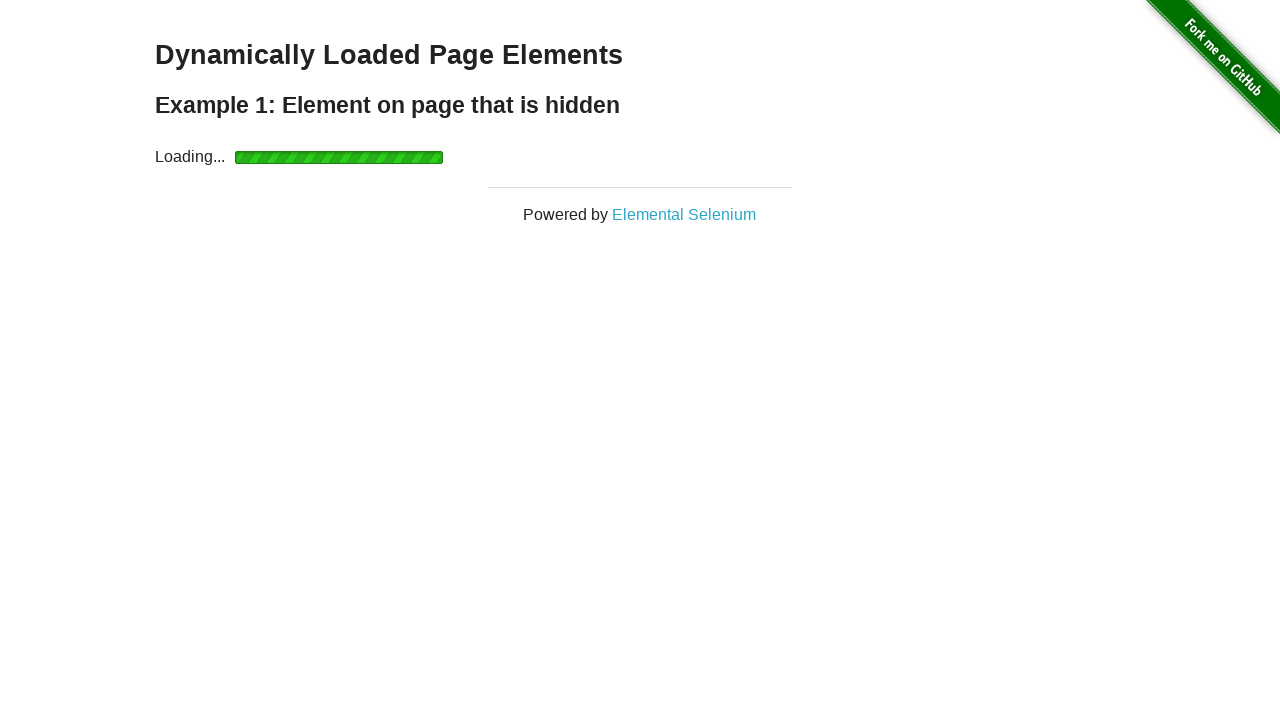

Hello World! text became visible
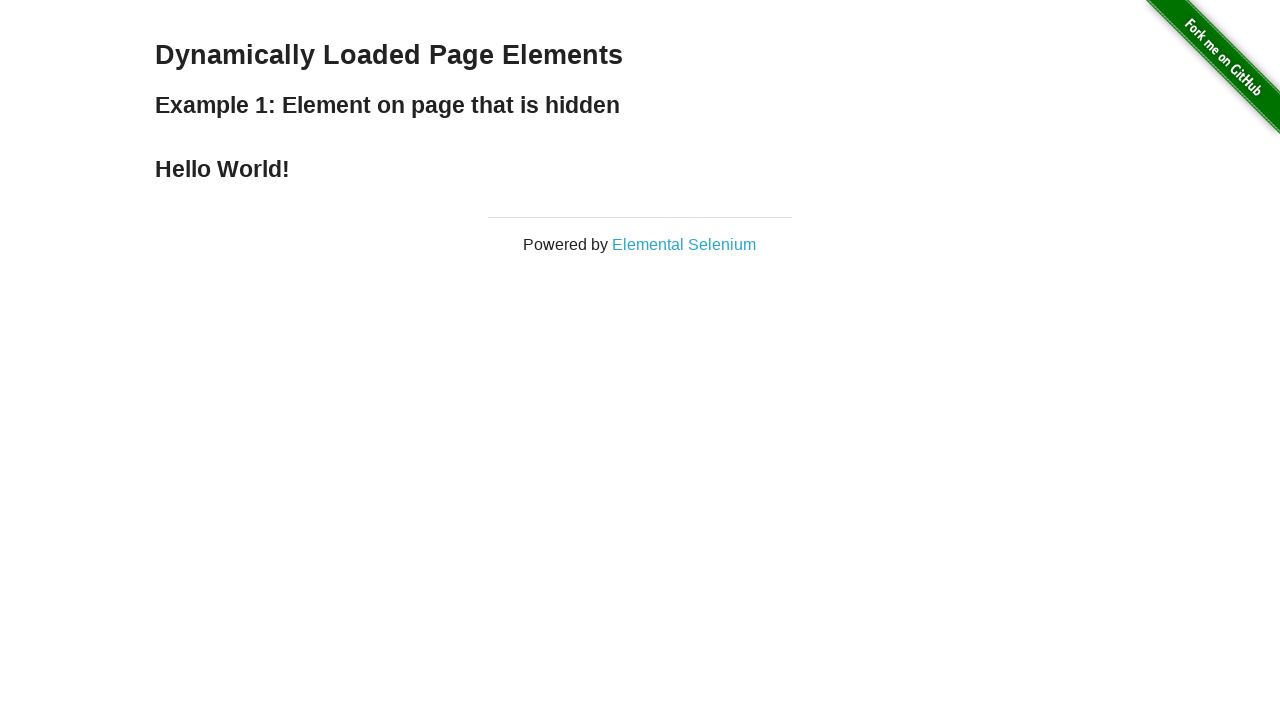

Verified Hello World! text content matches expected value
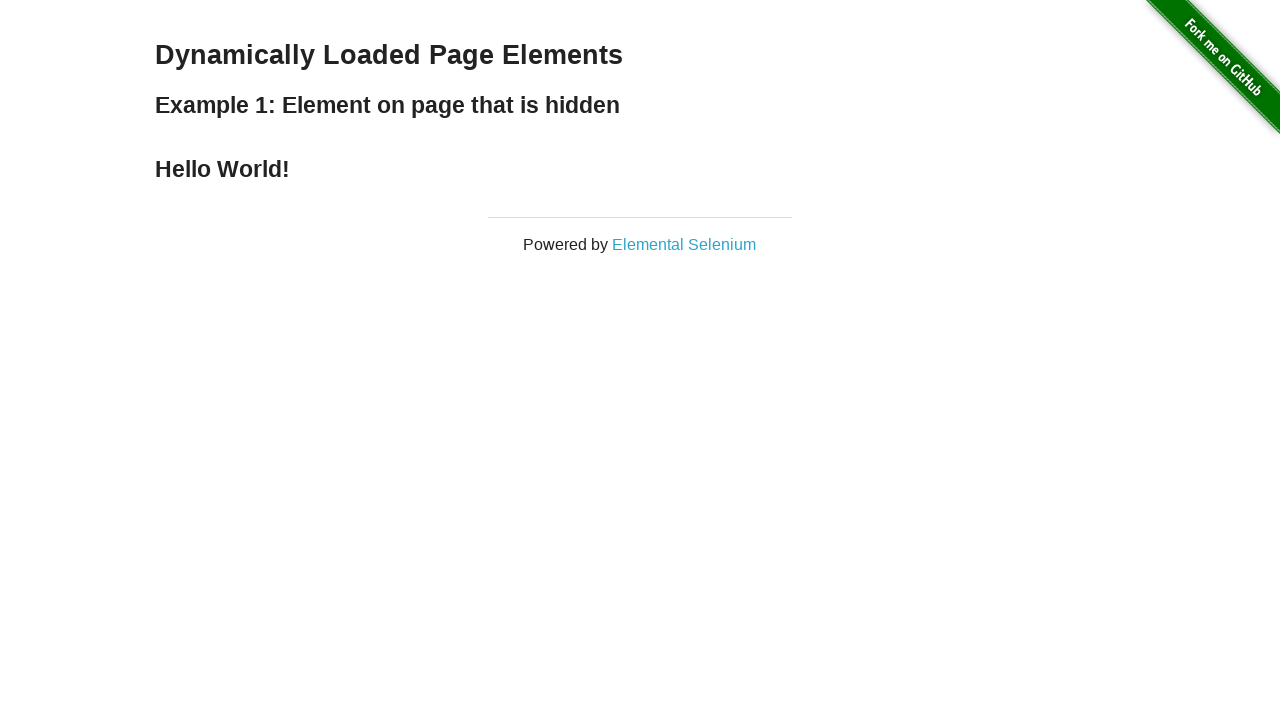

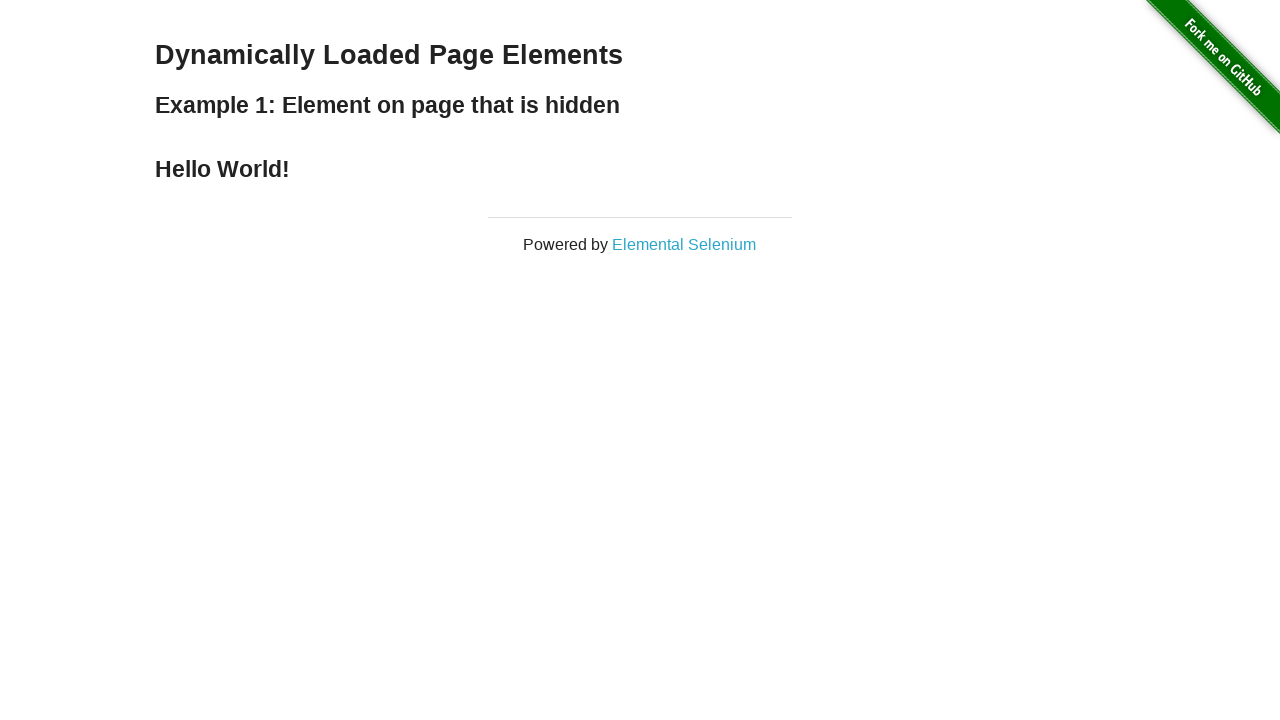